Tests that the Send message button in the contact modal has correct CSS display property

Starting URL: https://www.demoblaze.com/

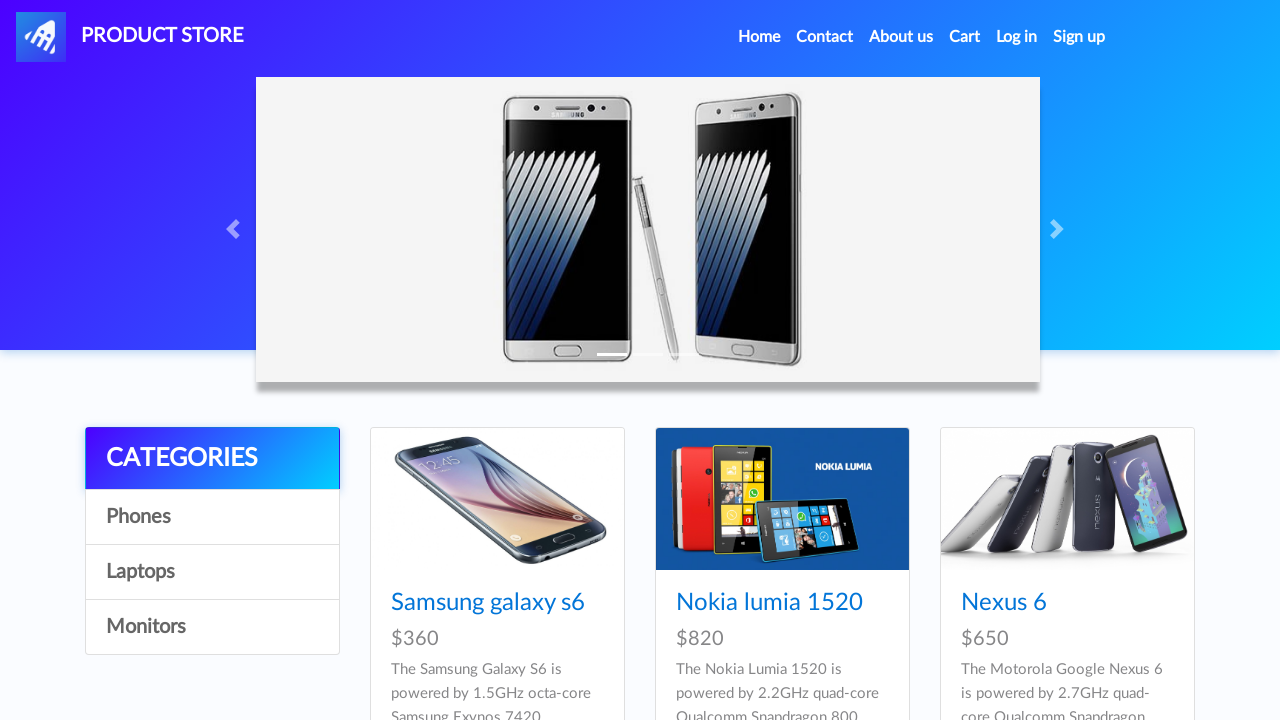

Clicked Contact link to open contact modal at (825, 37) on internal:role=link[name="Contact"i]
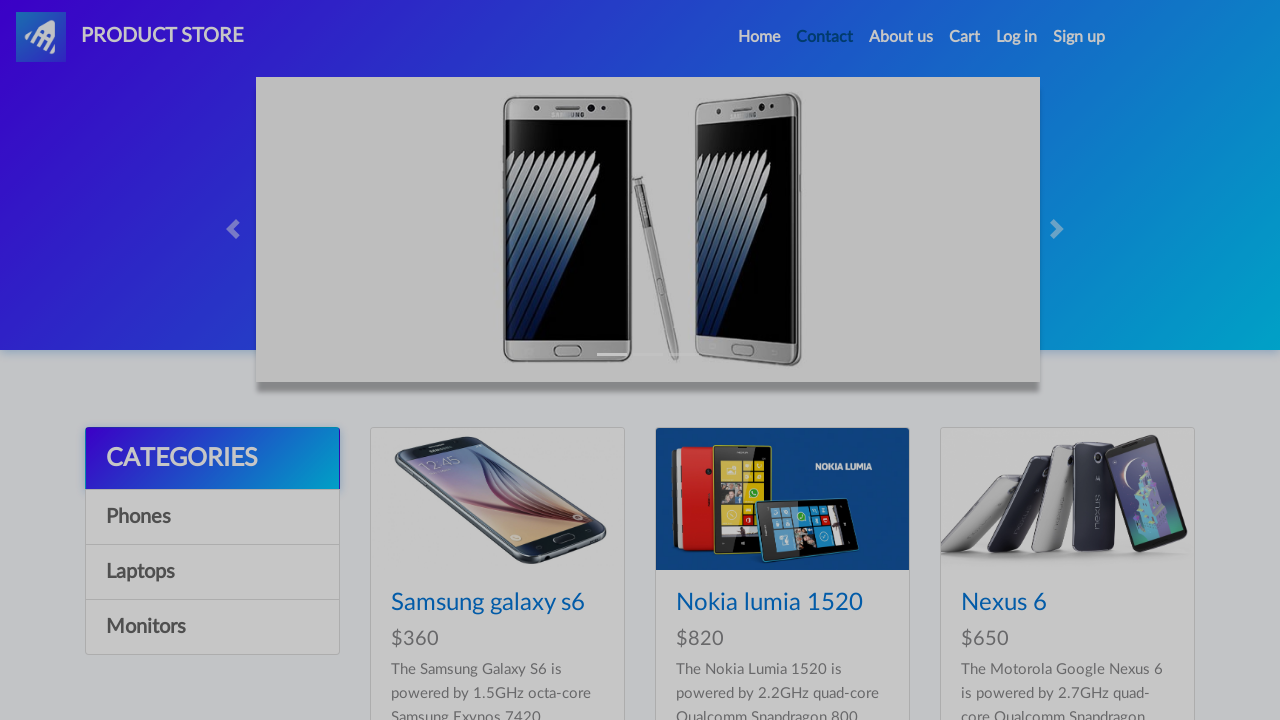

Send message button became visible in contact modal
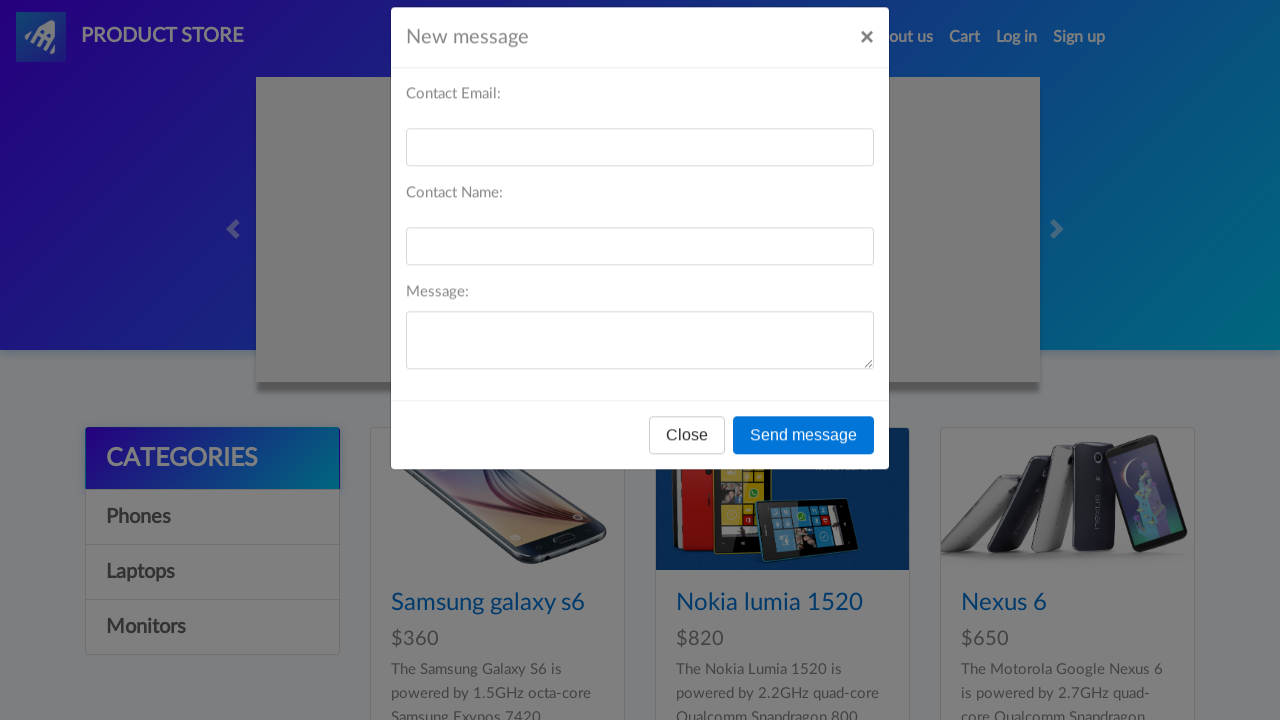

Retrieved CSS display property: block
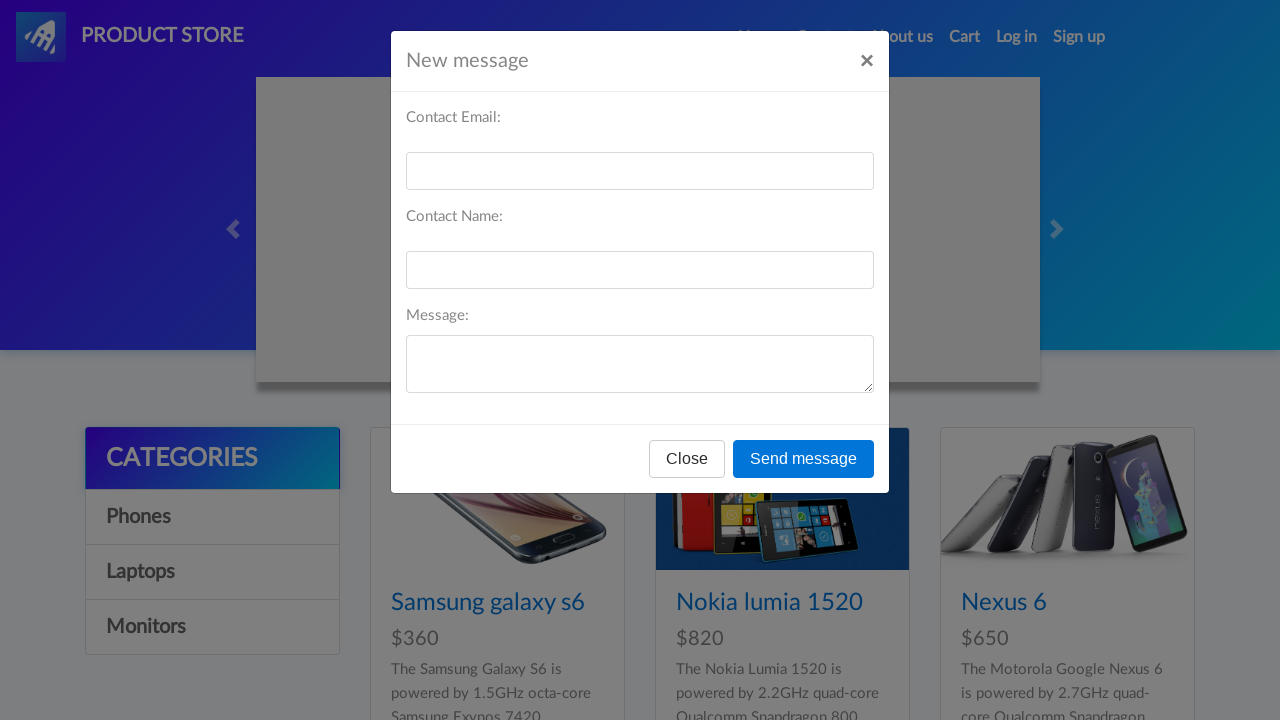

Verified Send message button has correct CSS display property (block)
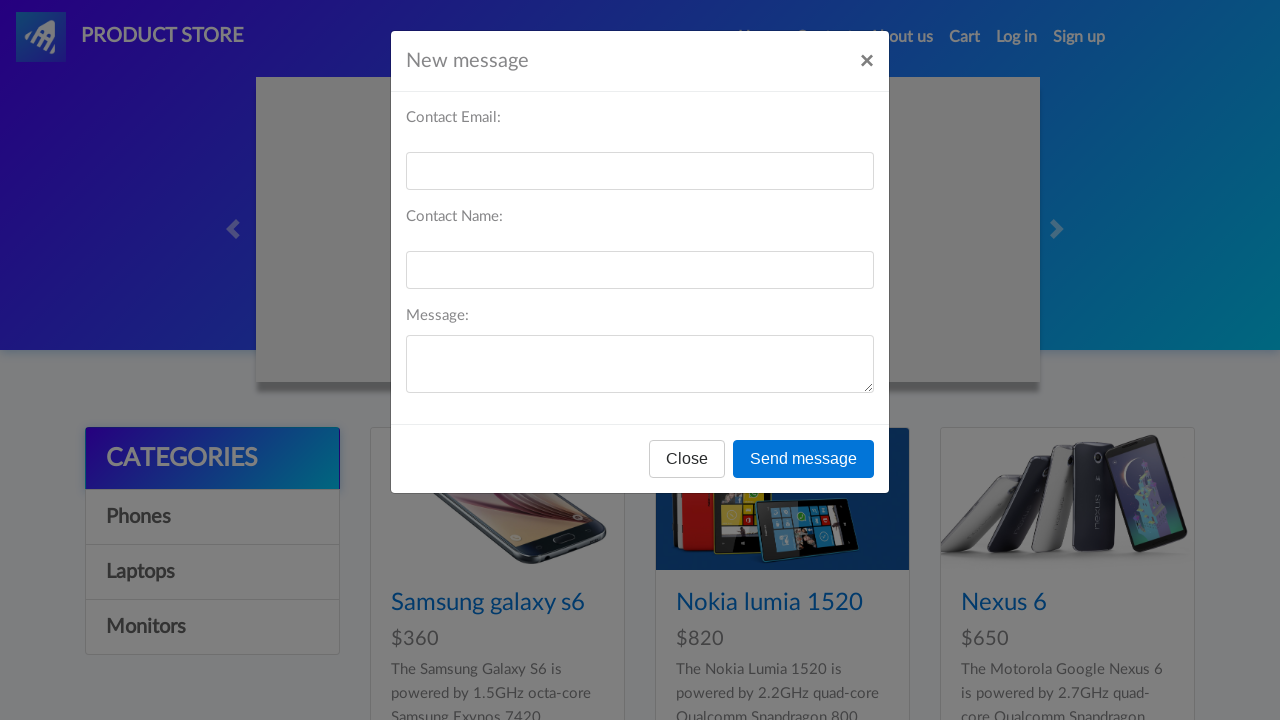

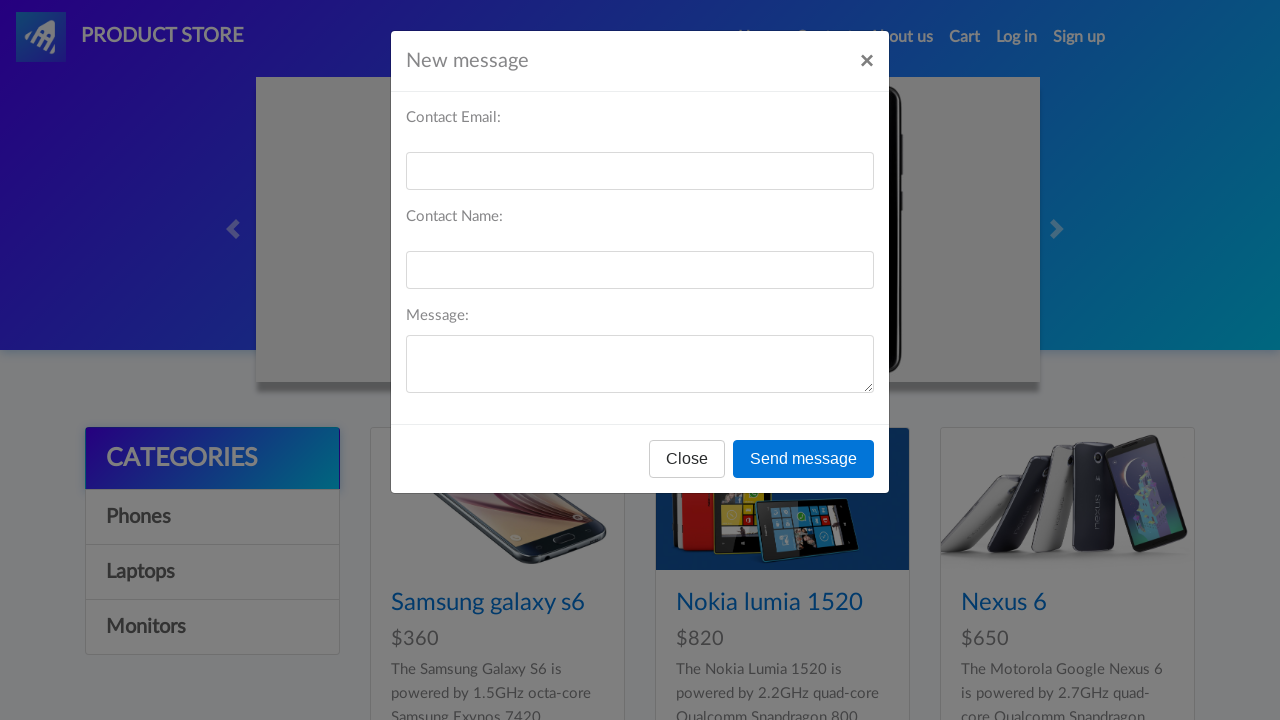